Tests an e-commerce flow by adding multiple vegetables to cart, applying a promo code, and completing checkout with country selection

Starting URL: https://rahulshettyacademy.com/seleniumPractise/#/

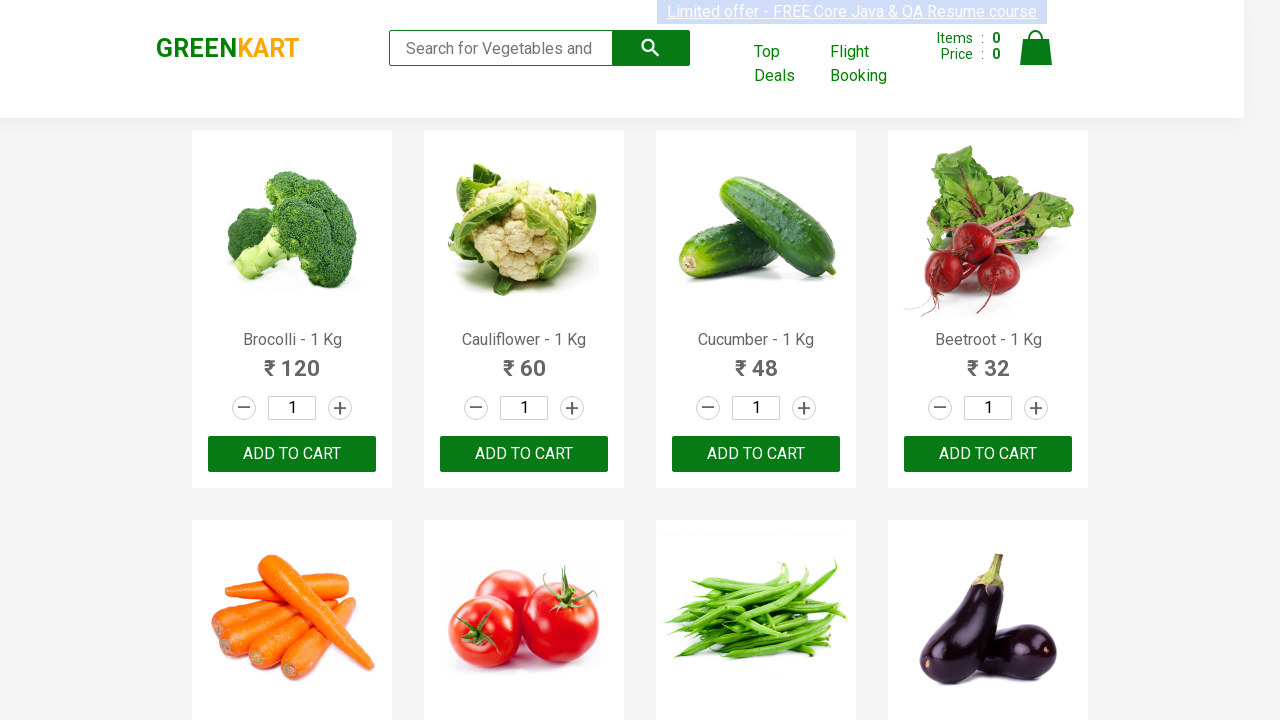

Waited for product names to load
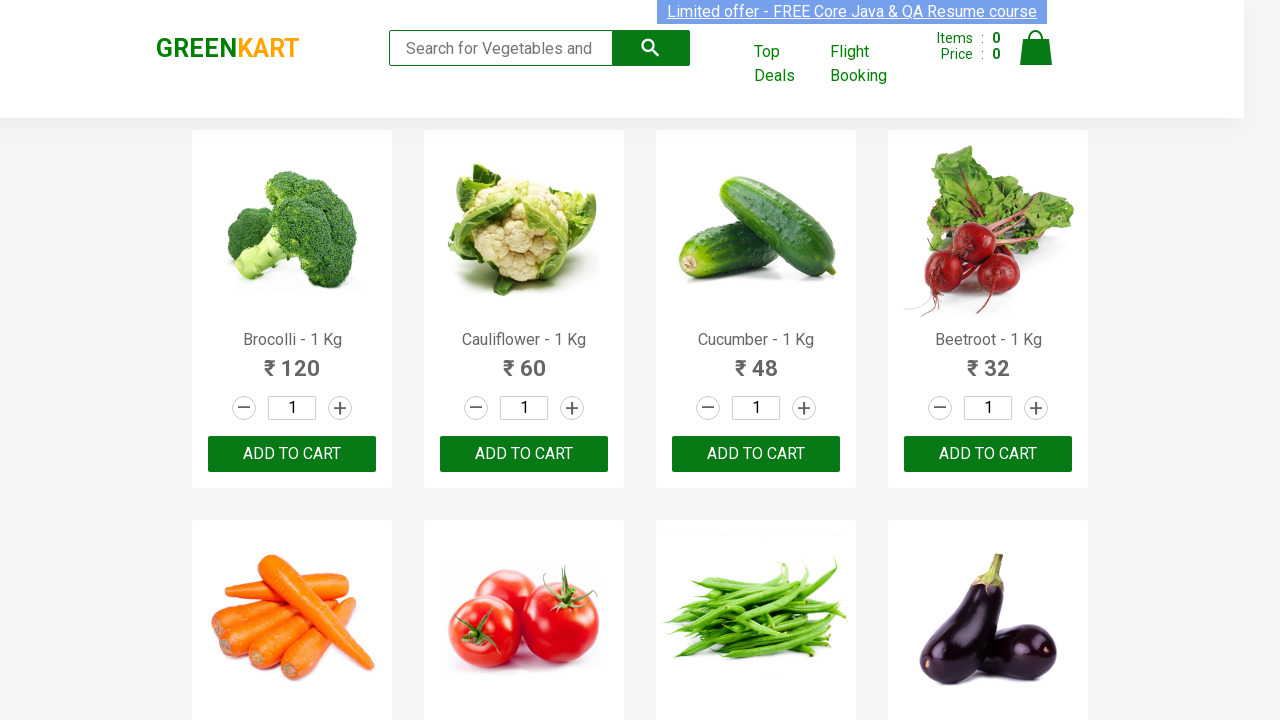

Retrieved all product name elements from page
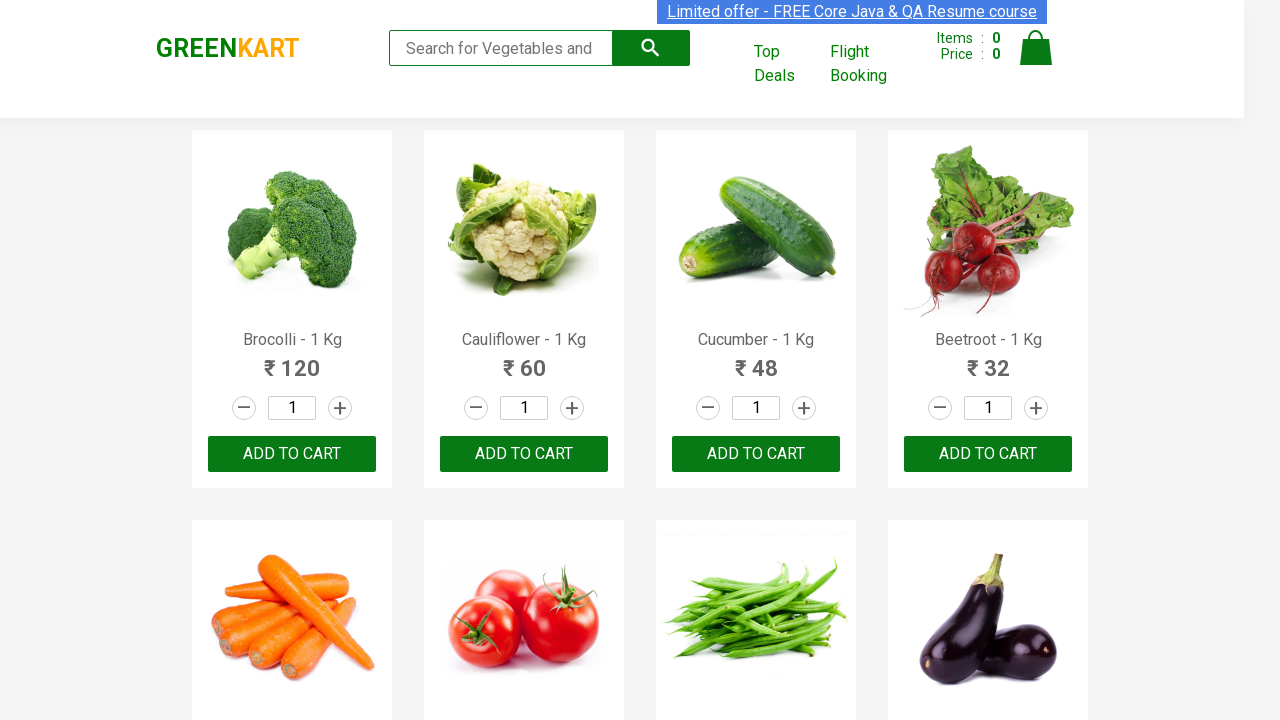

Added Brocolli to cart at (292, 454) on button:text('ADD TO CART') >> nth=0
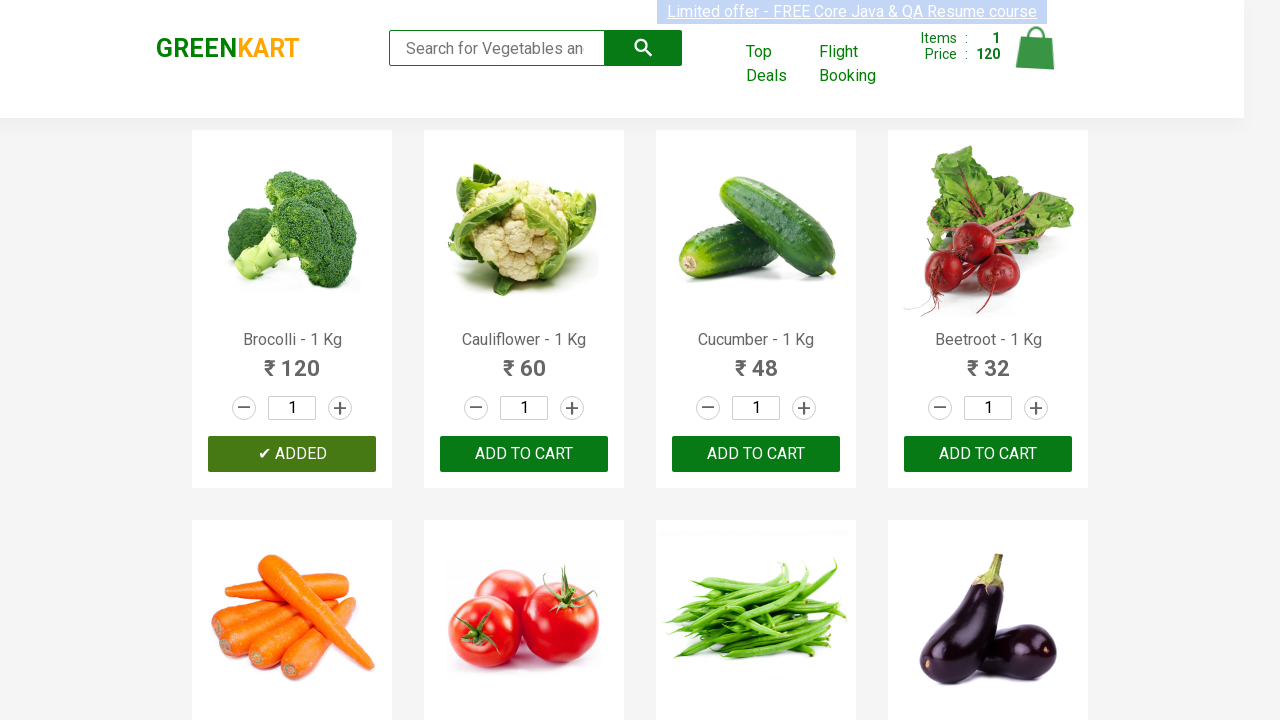

Added Cauliflower to cart at (524, 454) on button:text('ADD TO CART') >> nth=0
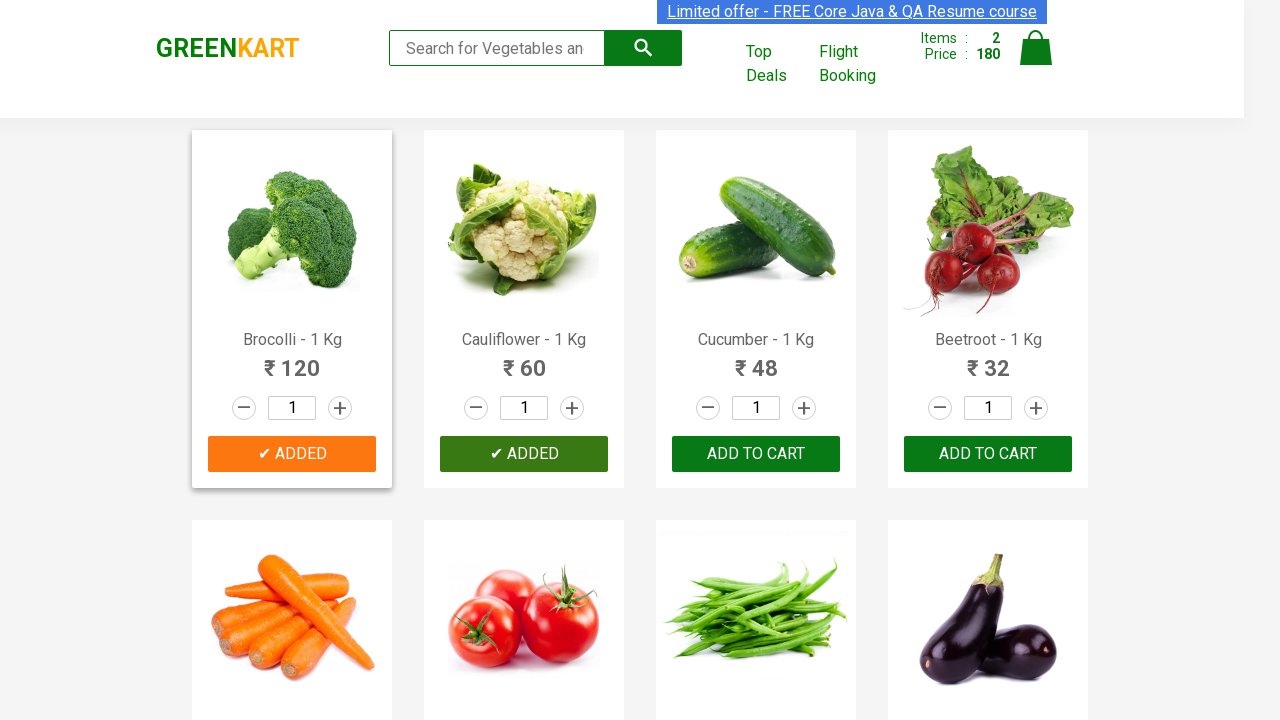

Added Beans to cart at (756, 360) on button:text('ADD TO CART') >> nth=4
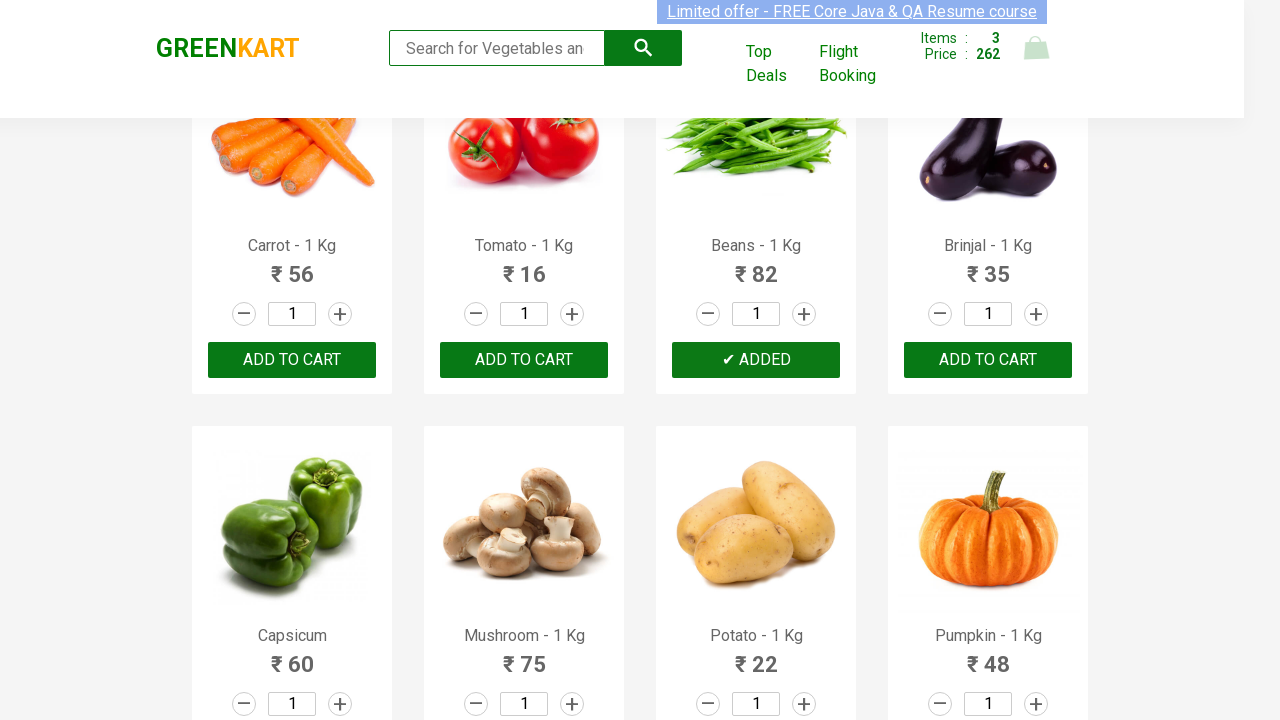

Added Mushroom to cart at (524, 360) on button:text('ADD TO CART') >> nth=6
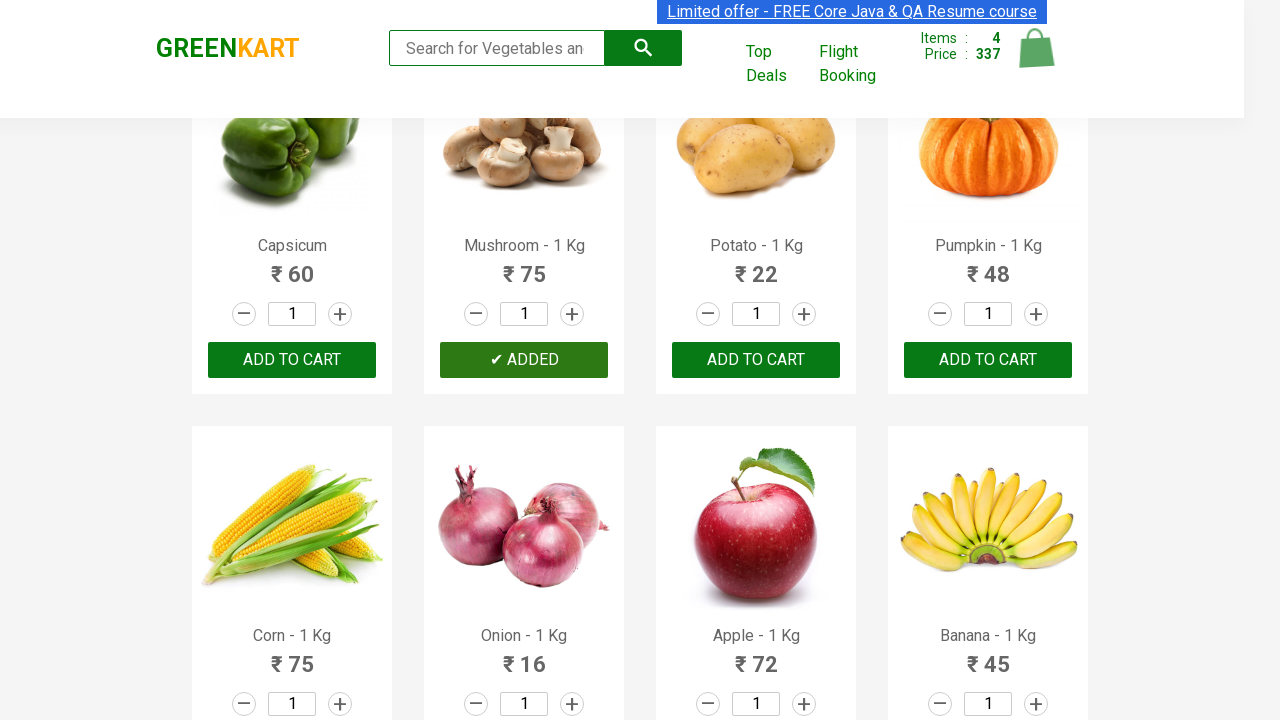

Clicked on cart icon to view cart at (1036, 48) on img[alt='Cart']
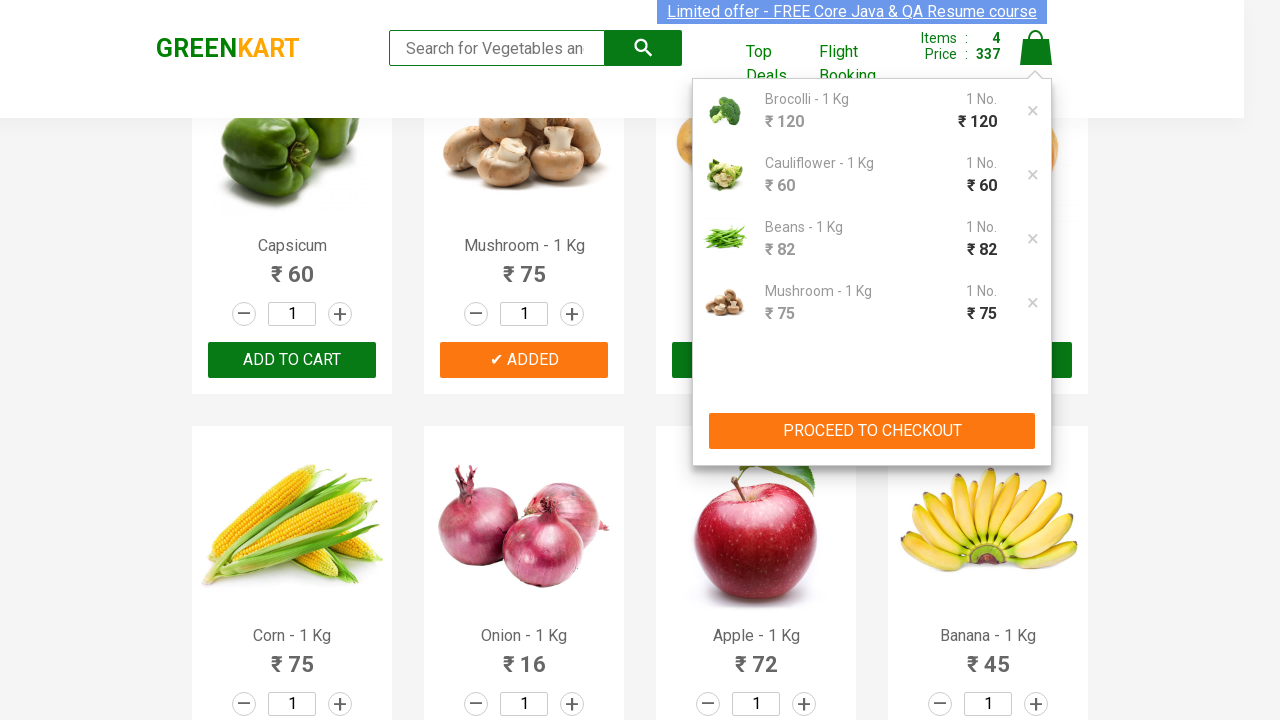

Clicked PROCEED TO CHECKOUT button at (872, 431) on button:text('PROCEED TO CHECKOUT')
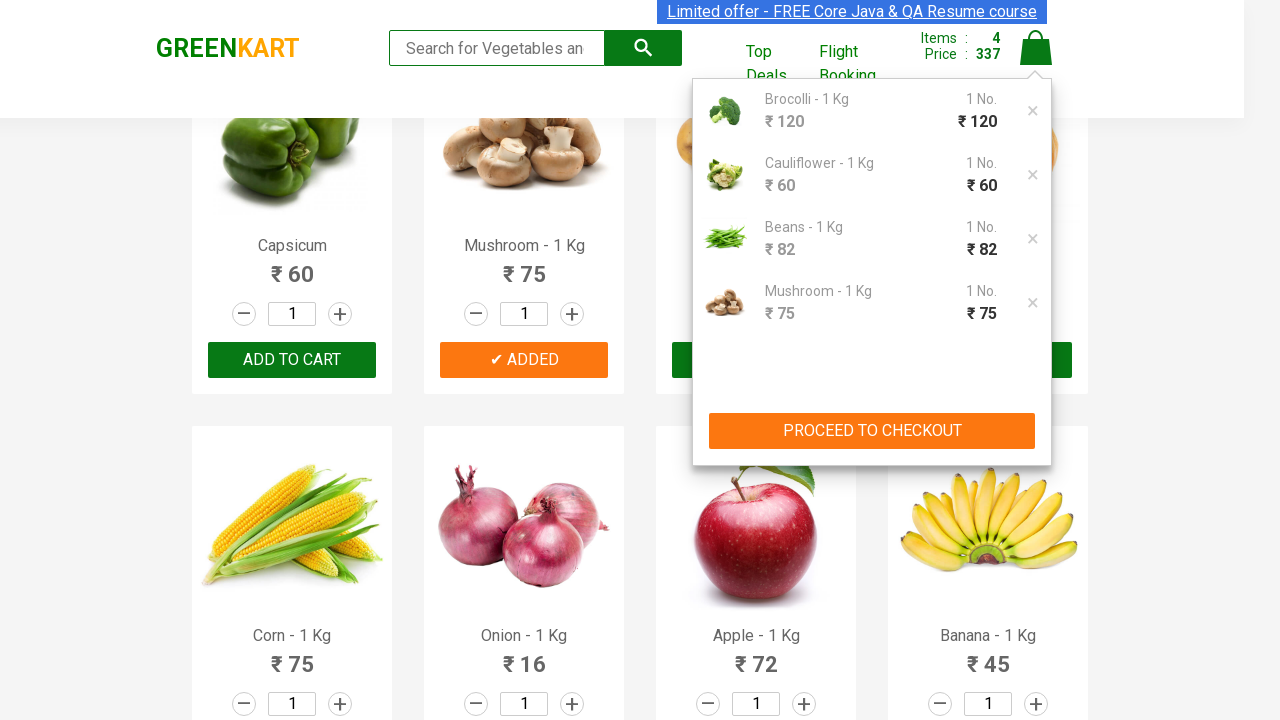

Entered promo code 'rahulshettyacademy' on input.promoCode
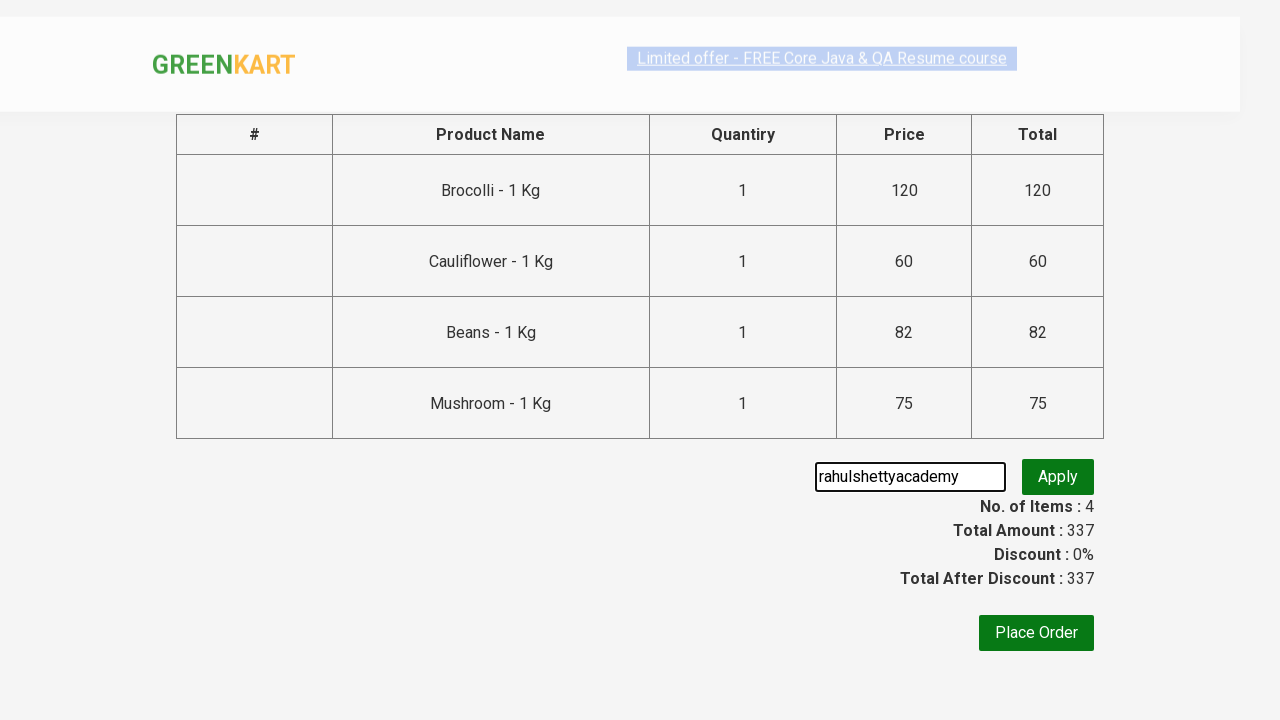

Clicked button to apply promo code at (1058, 477) on button.promoBtn
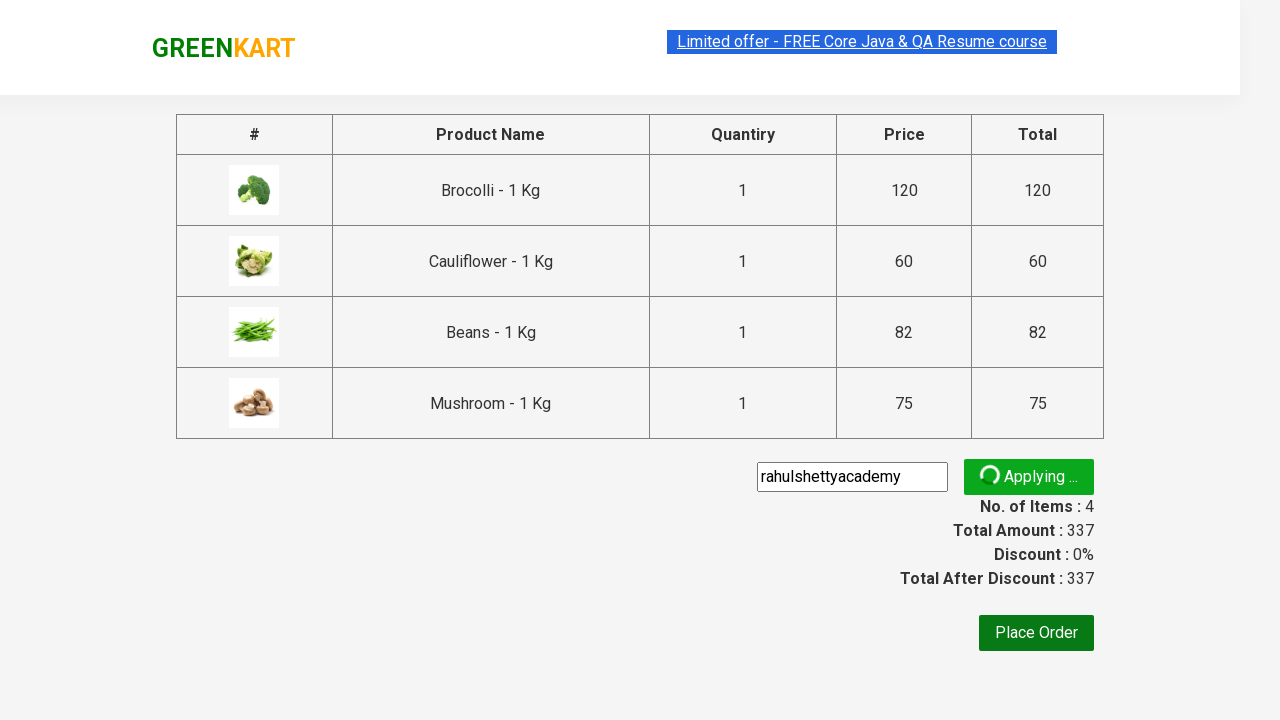

Clicked Place Order button at (1036, 633) on button:text('Place Order')
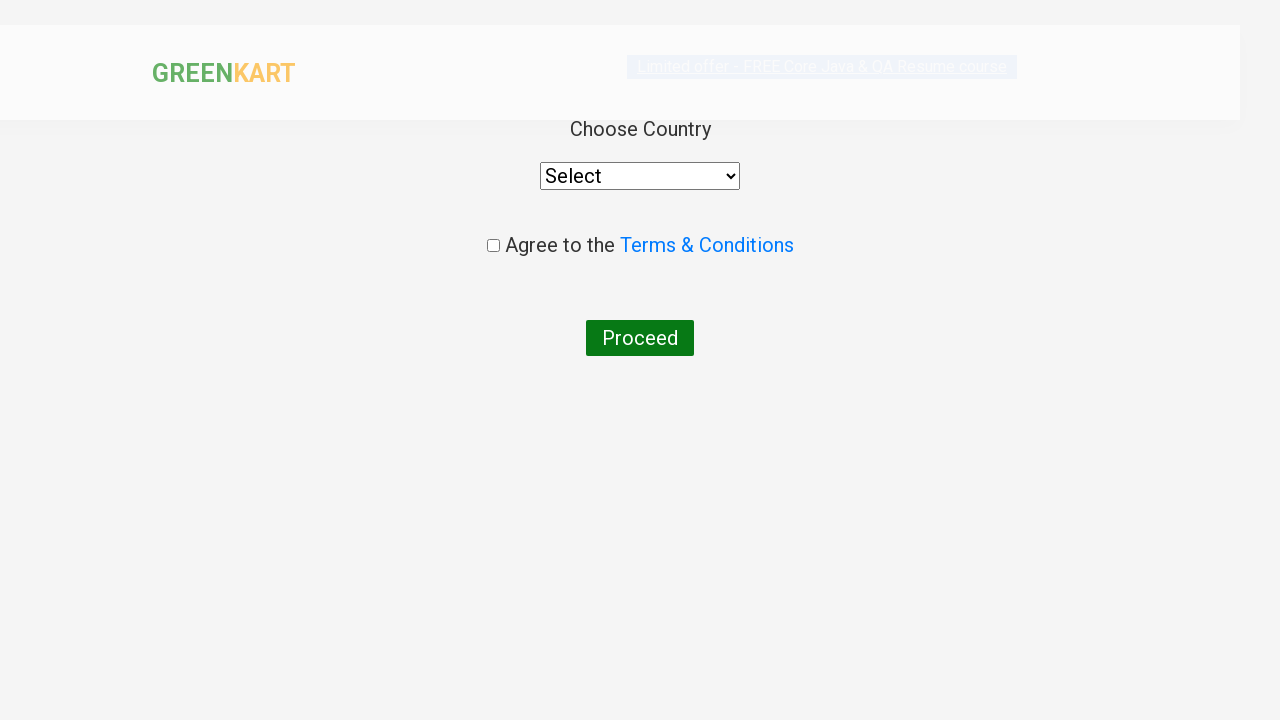

Selected 'India' from country dropdown on select
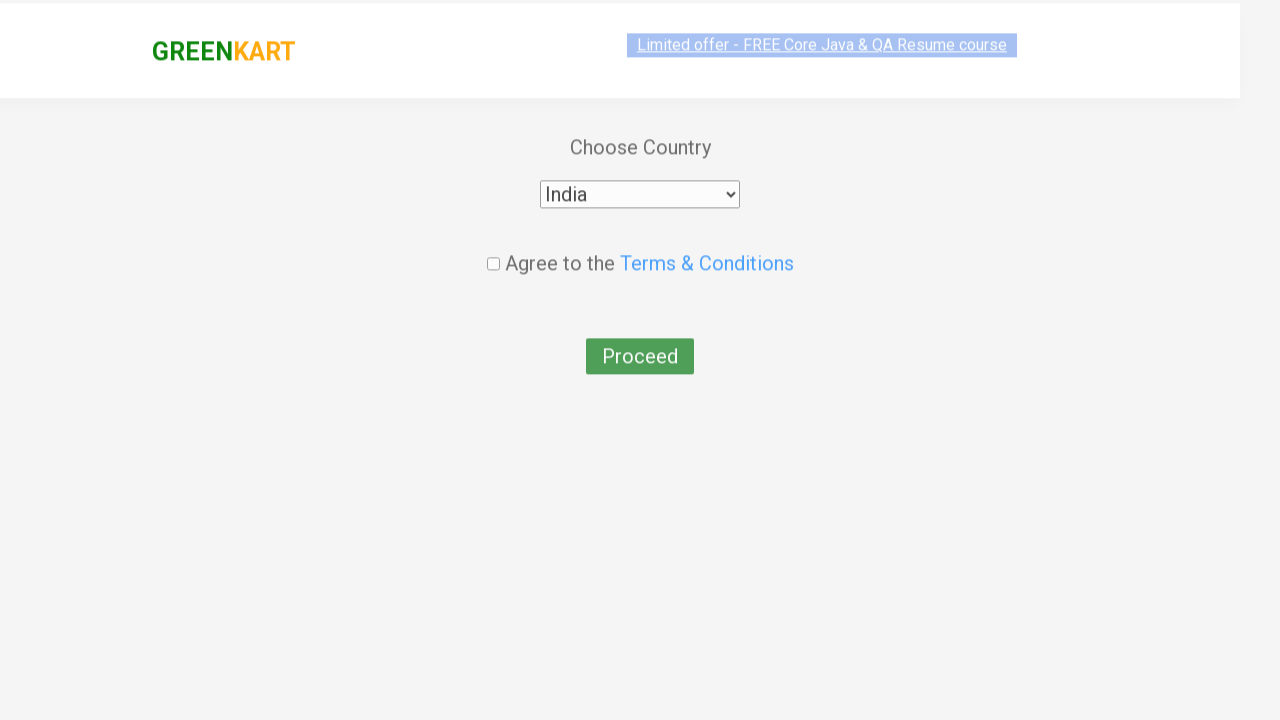

Checked the agreement checkbox at (493, 246) on input[type='checkbox']
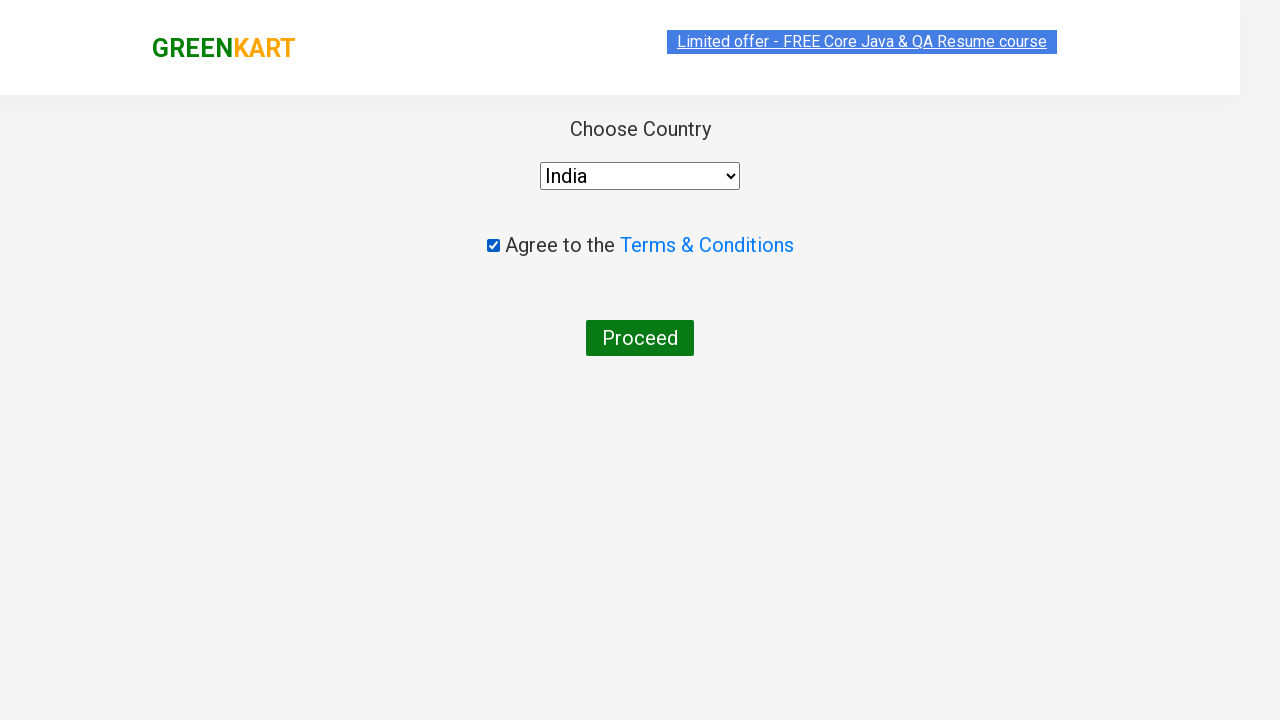

Clicked Proceed button to complete order at (640, 338) on button:text('Proceed')
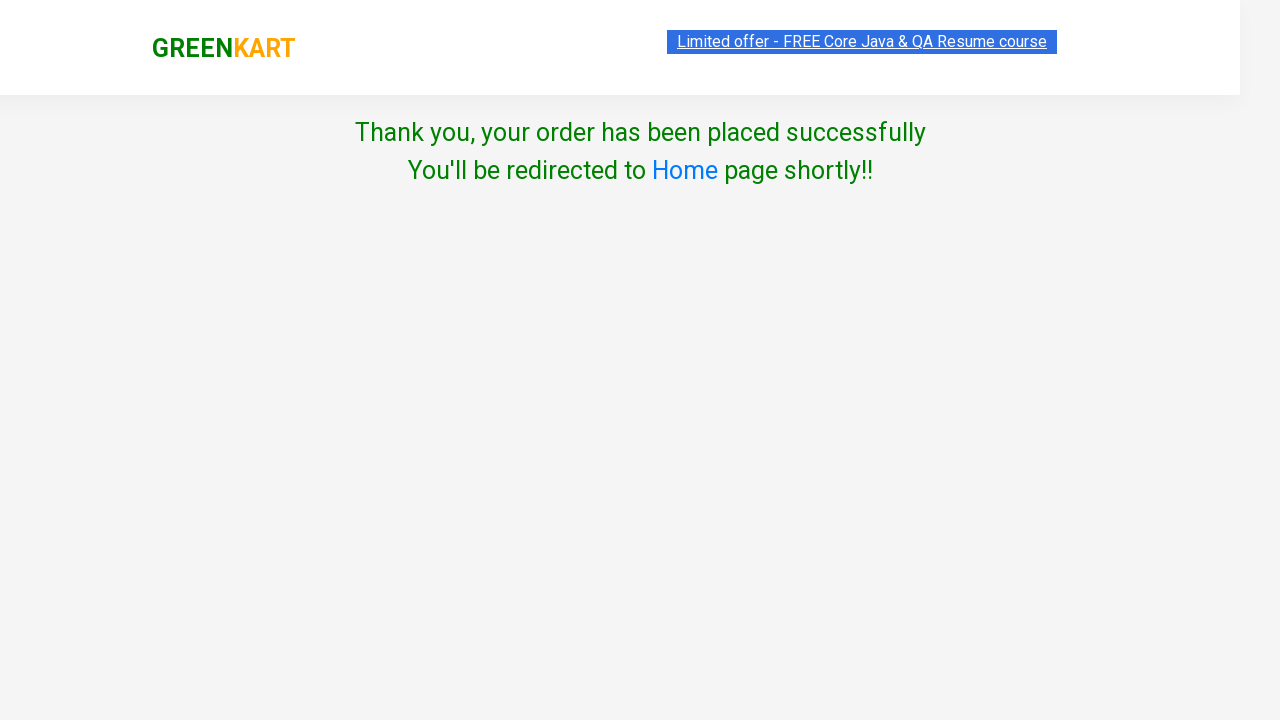

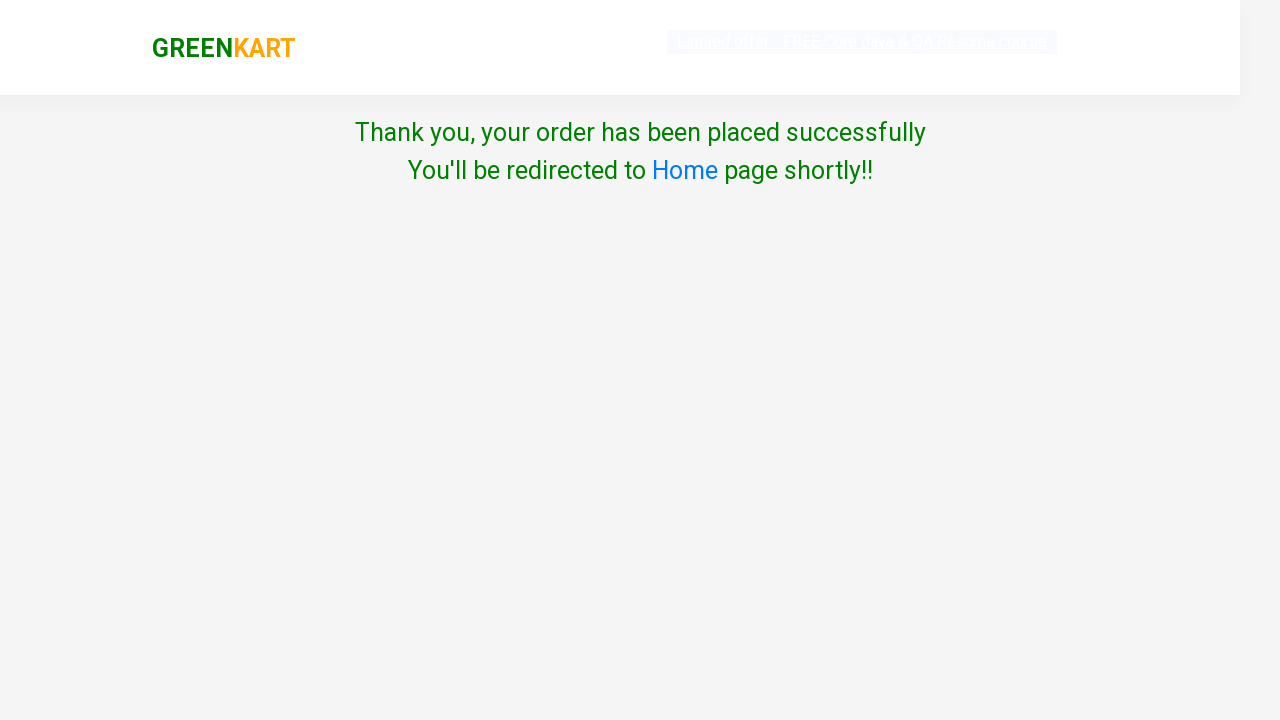